Navigates to an Angular demo application and clicks on the Virtual Library button

Starting URL: https://rahulshettyacademy.com/angularAppdemo/

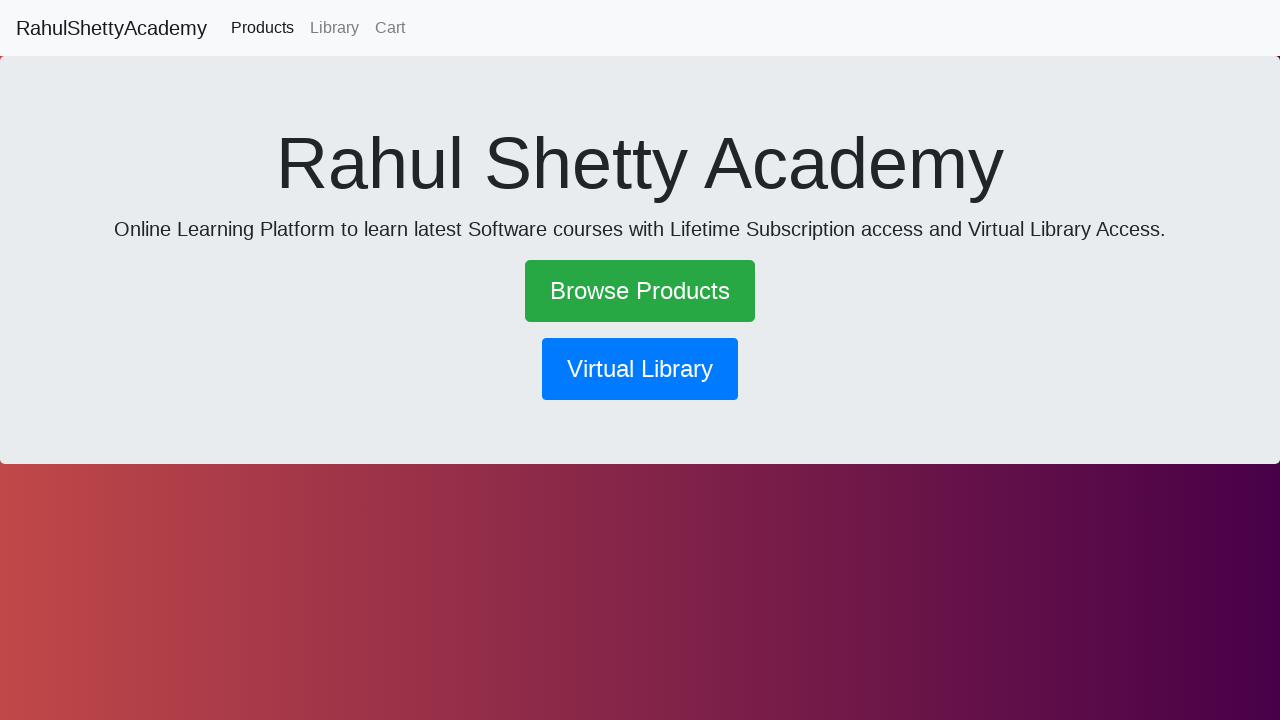

Navigated to Angular demo application
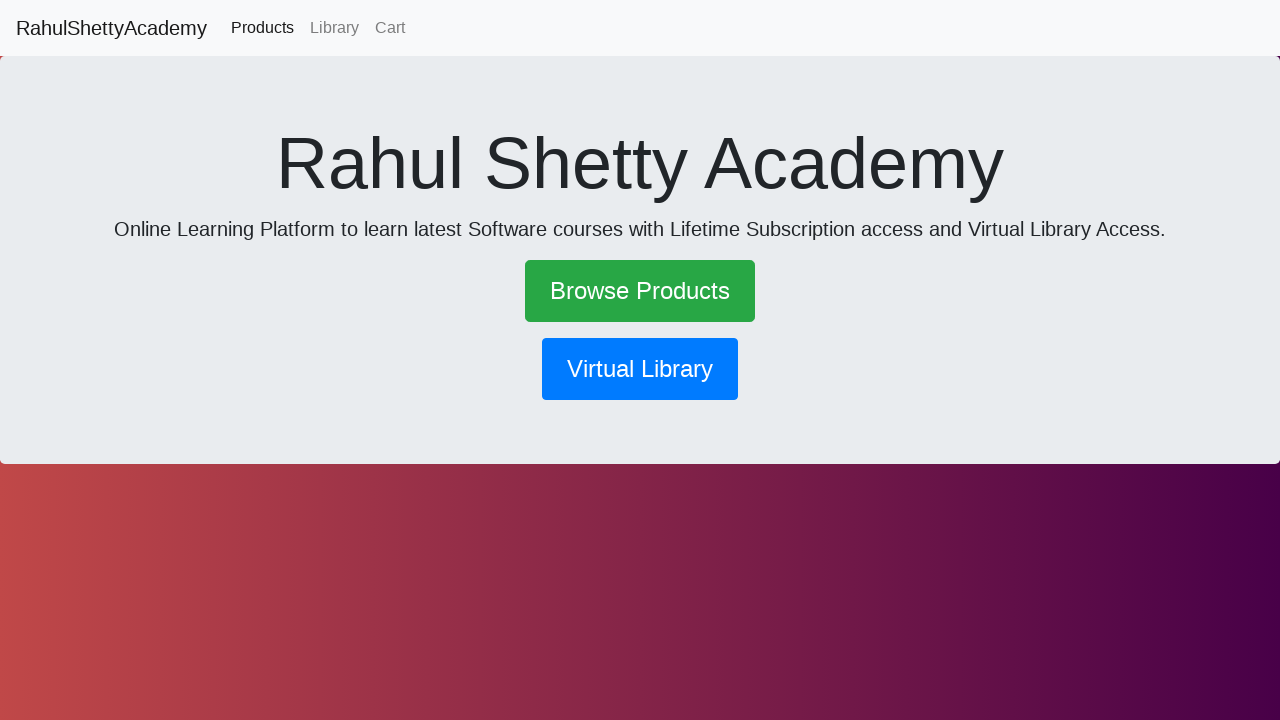

Clicked on Virtual Library button at (640, 369) on xpath=//button[normalize-space()='Virtual Library']
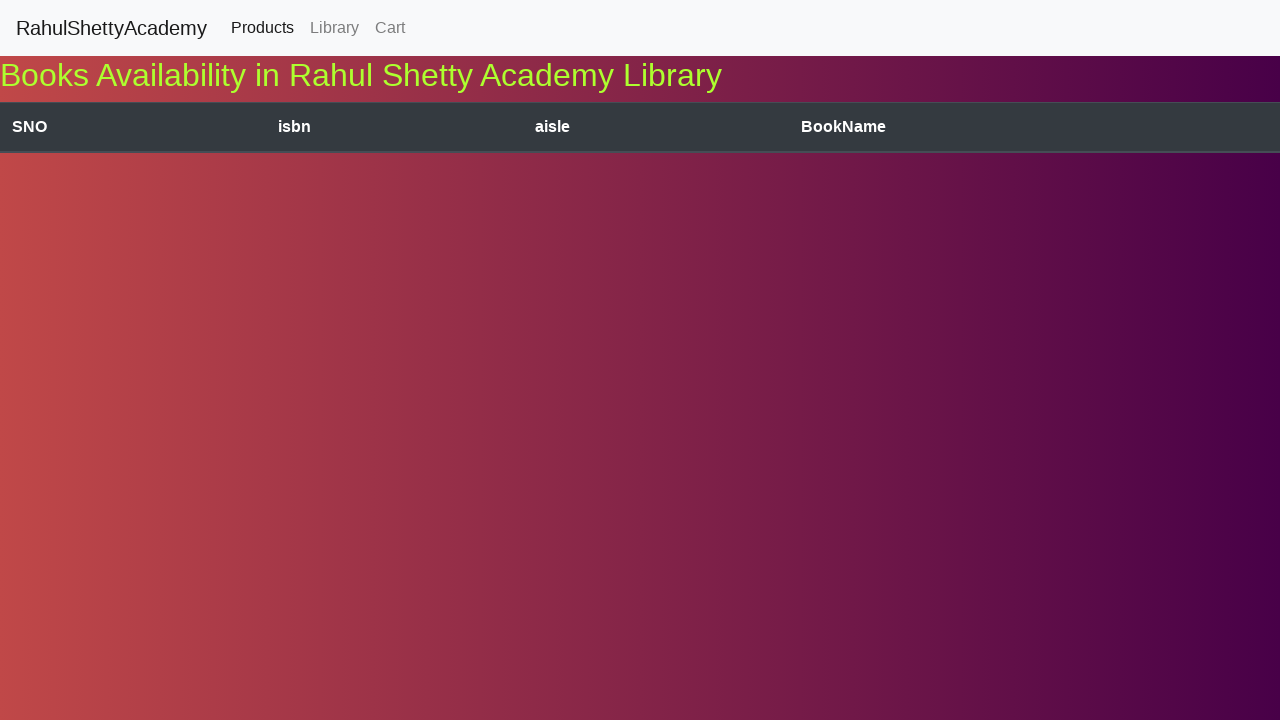

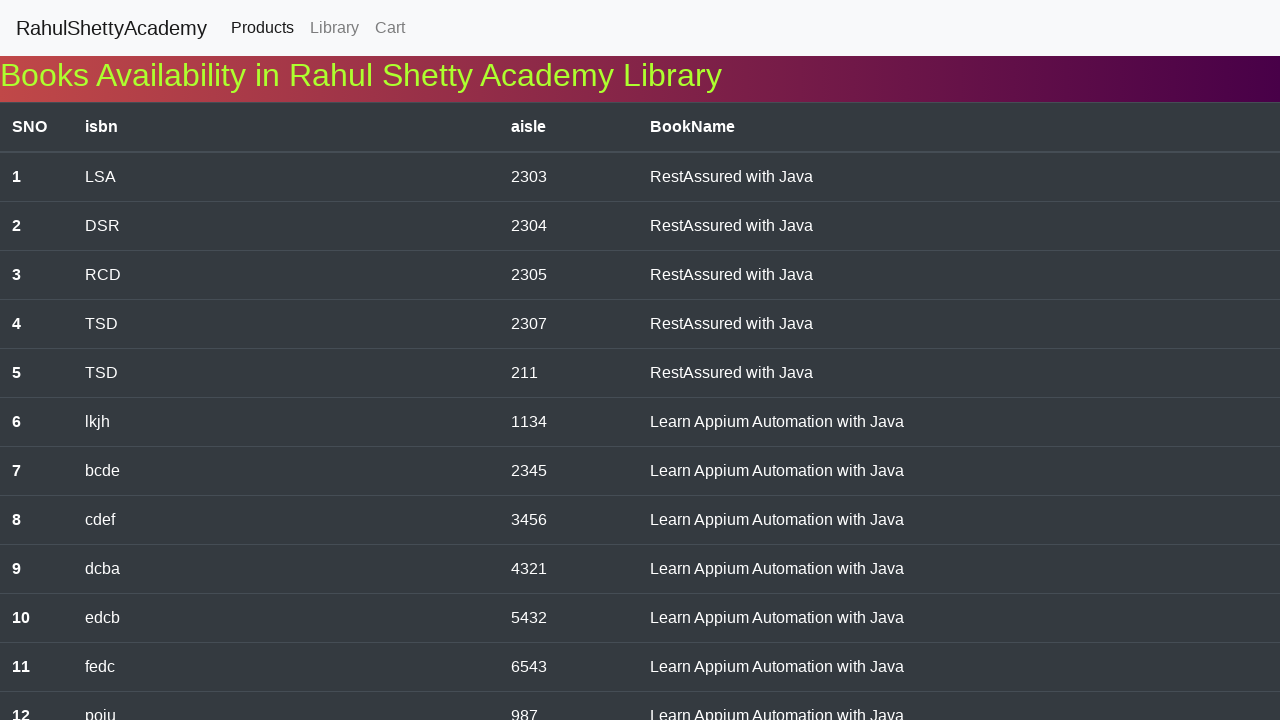